Tests login error handling by entering incorrect credentials and verifying the error message displayed

Starting URL: https://login1.nextbasecrm.com/

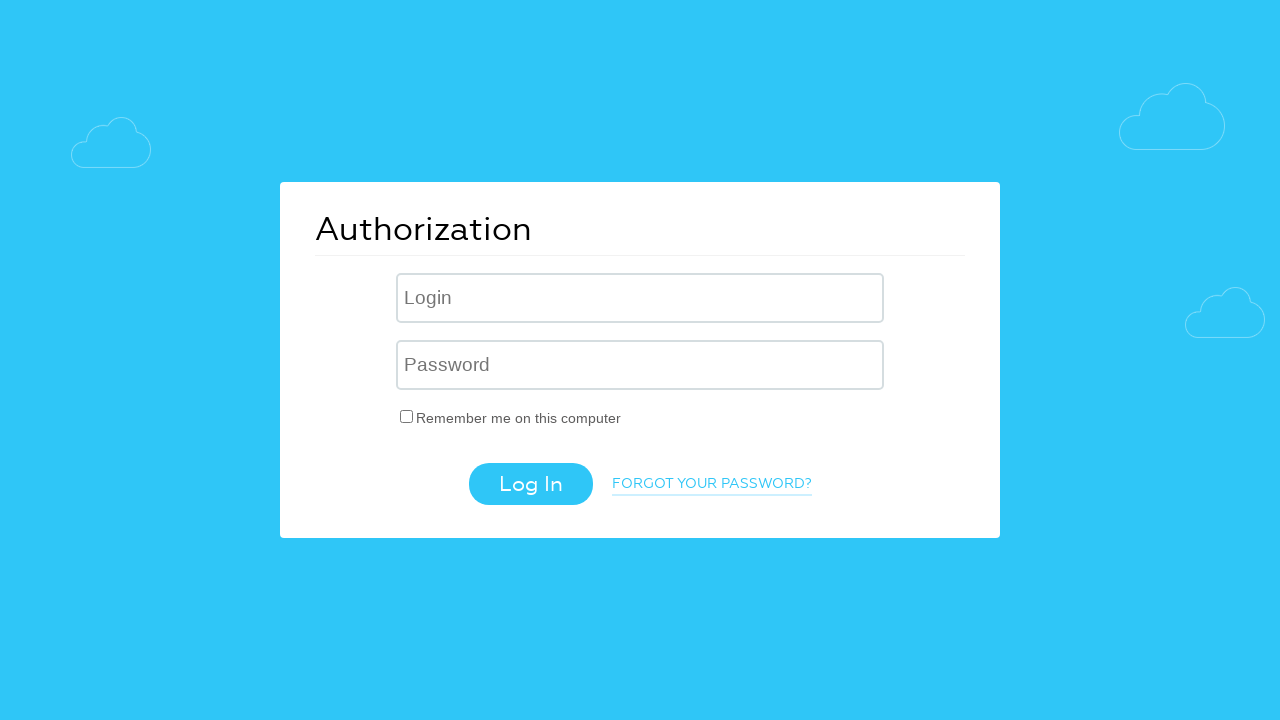

Filled username field with 'incorrect' on .login-inp
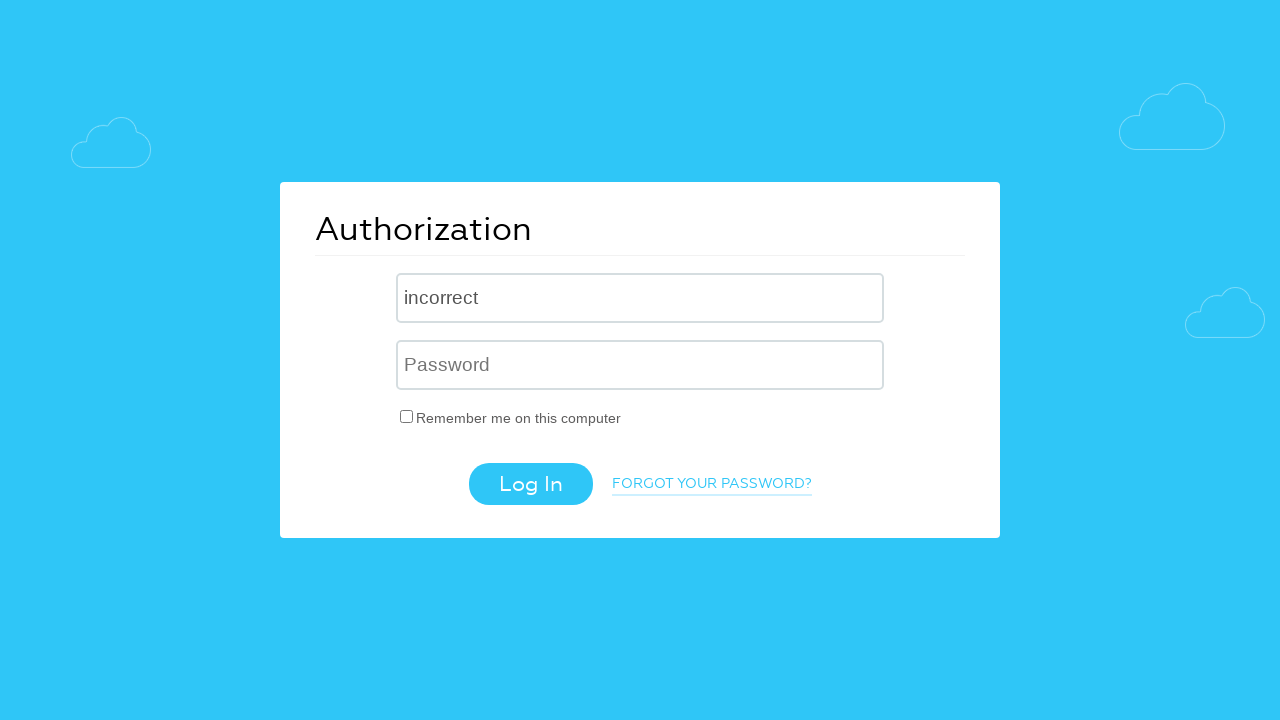

Filled password field with 'incorrect' on input[name='USER_PASSWORD']
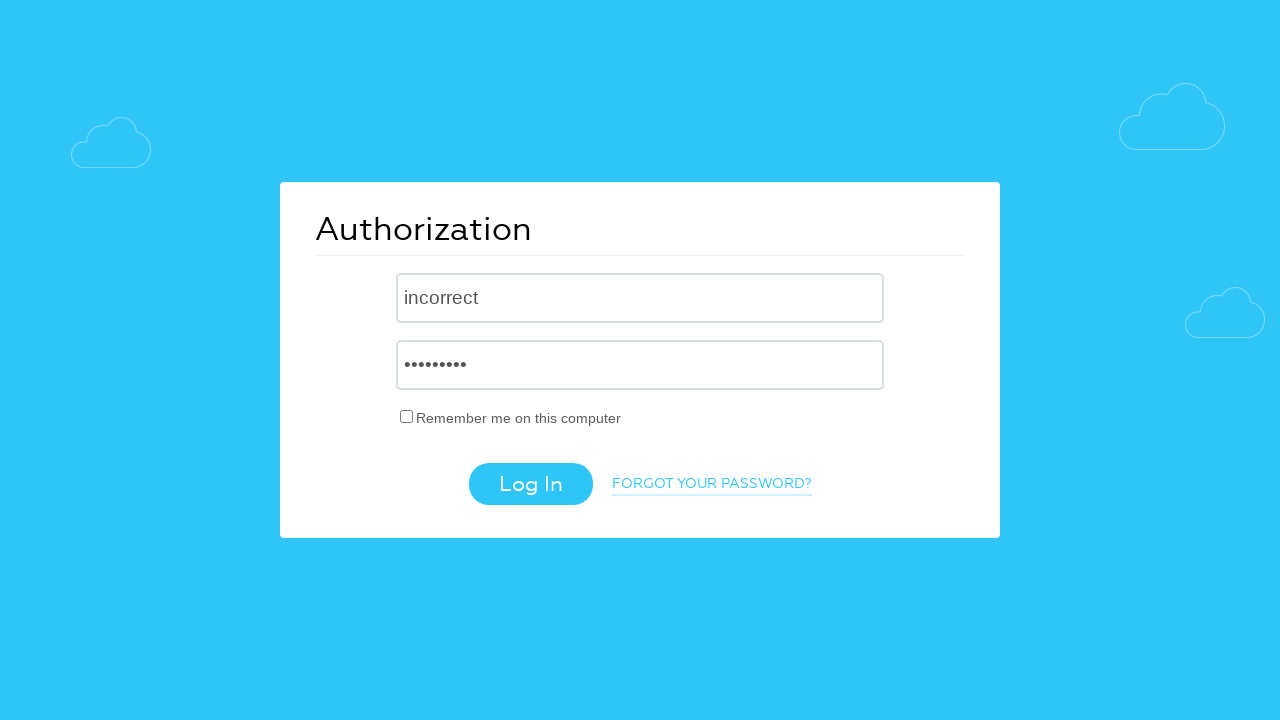

Clicked login button at (530, 484) on .login-btn
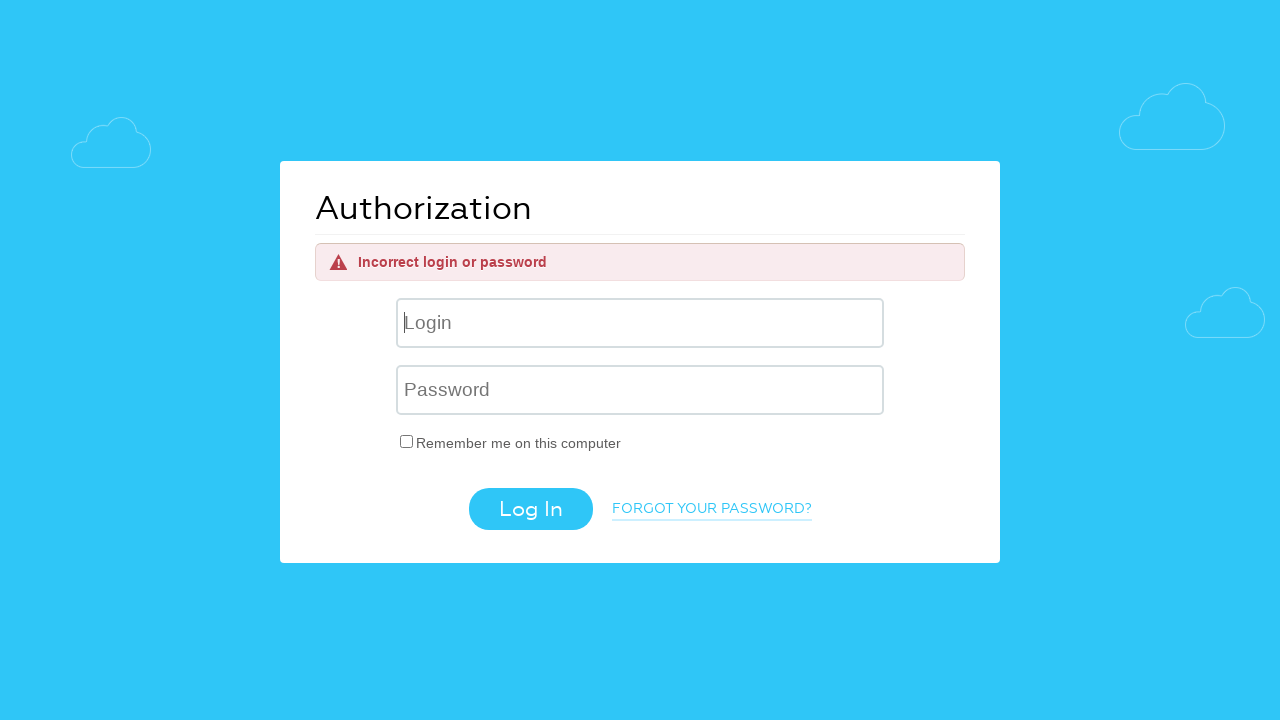

Error message element appeared
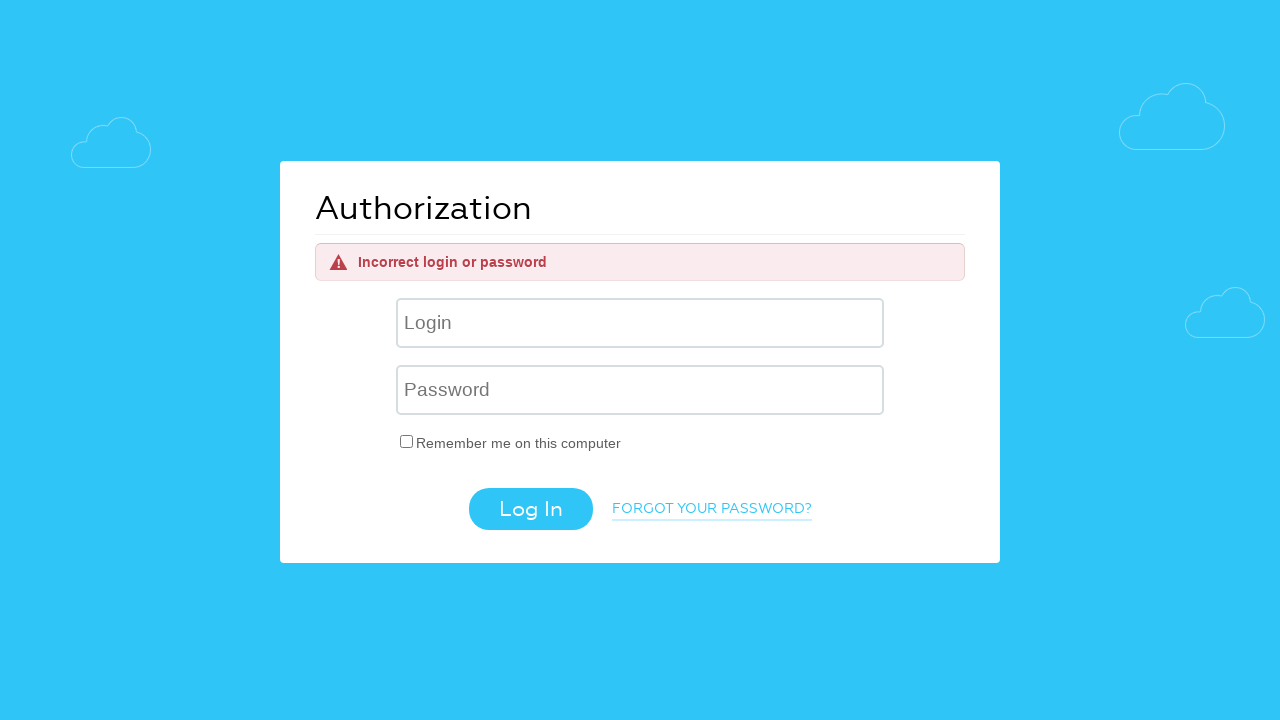

Retrieved error message text: 'Incorrect login or password'
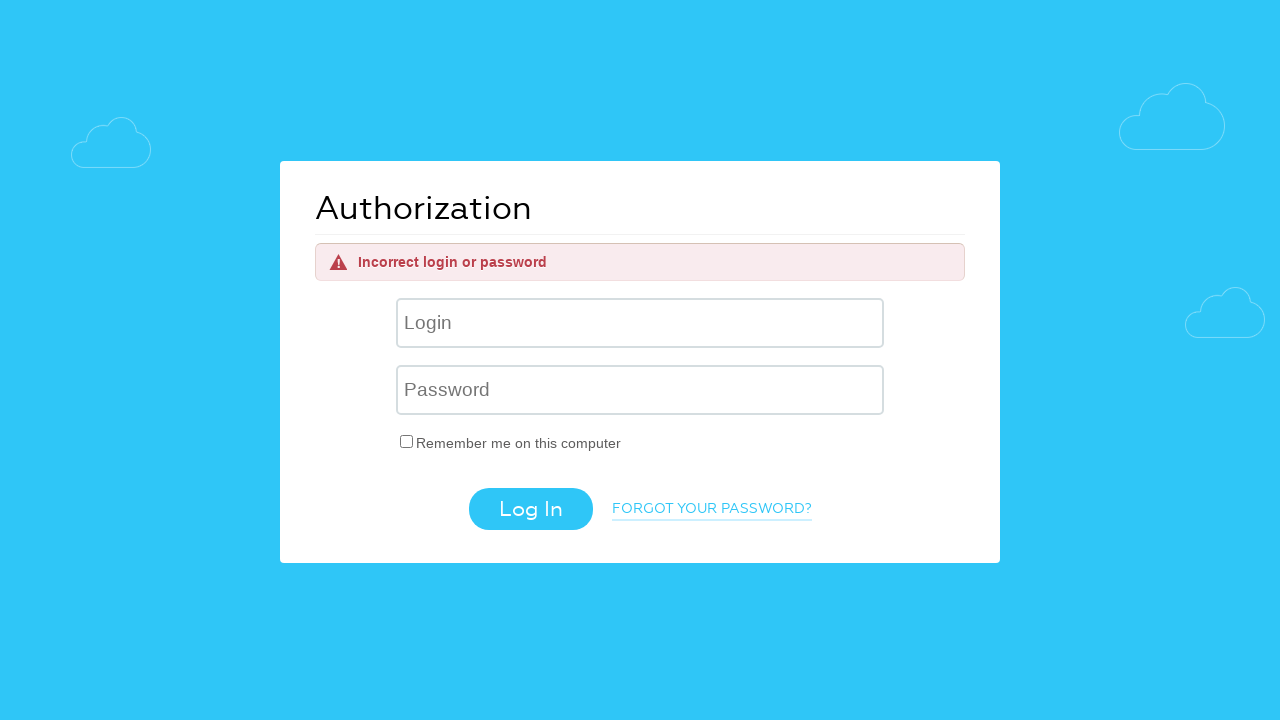

Verified error message matches expected text 'Incorrect login or password'
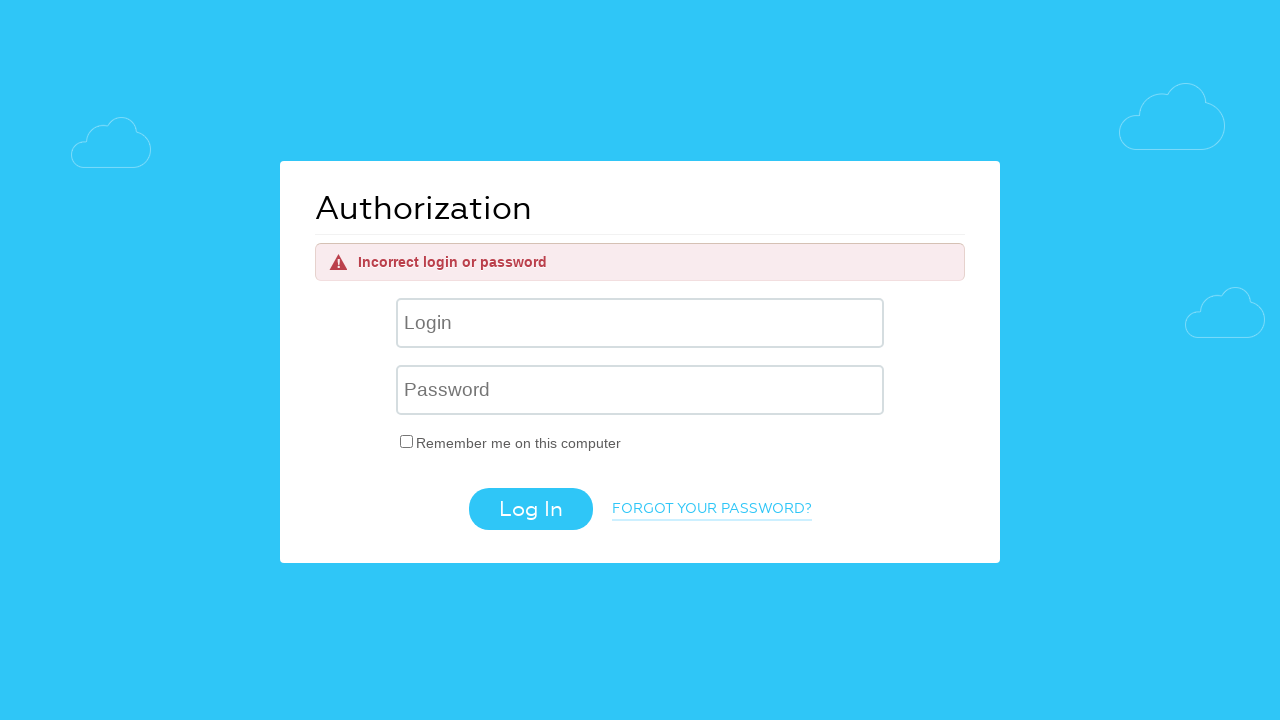

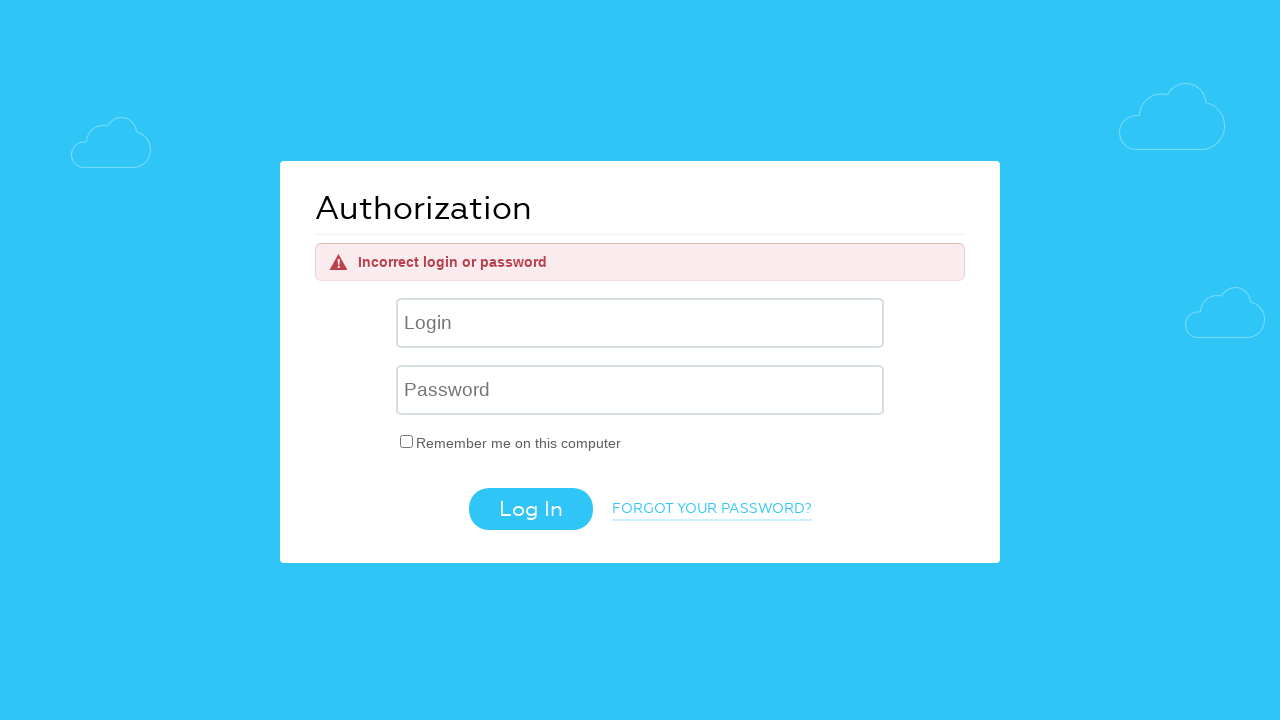